Tests selecting multiple car options from the standard multi-select HTML element

Starting URL: https://demoqa.com/select-menu

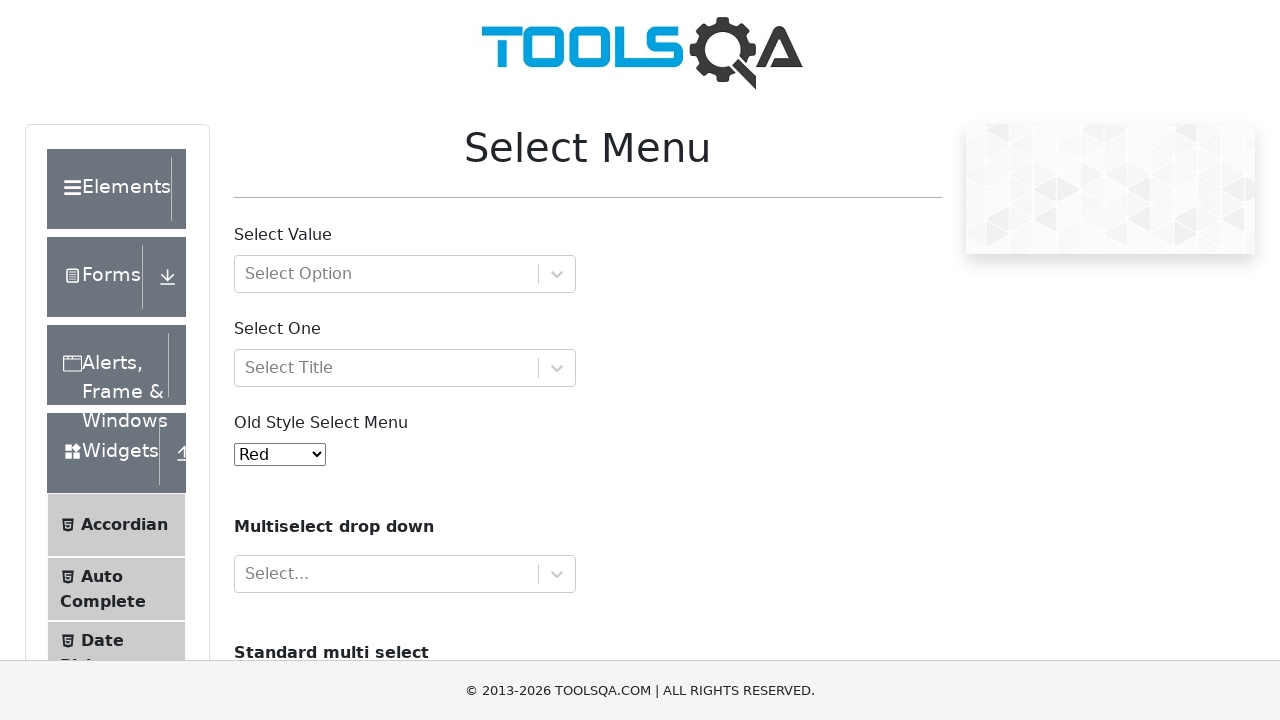

Scrolled down 400 pixels to view the standard multi-select element
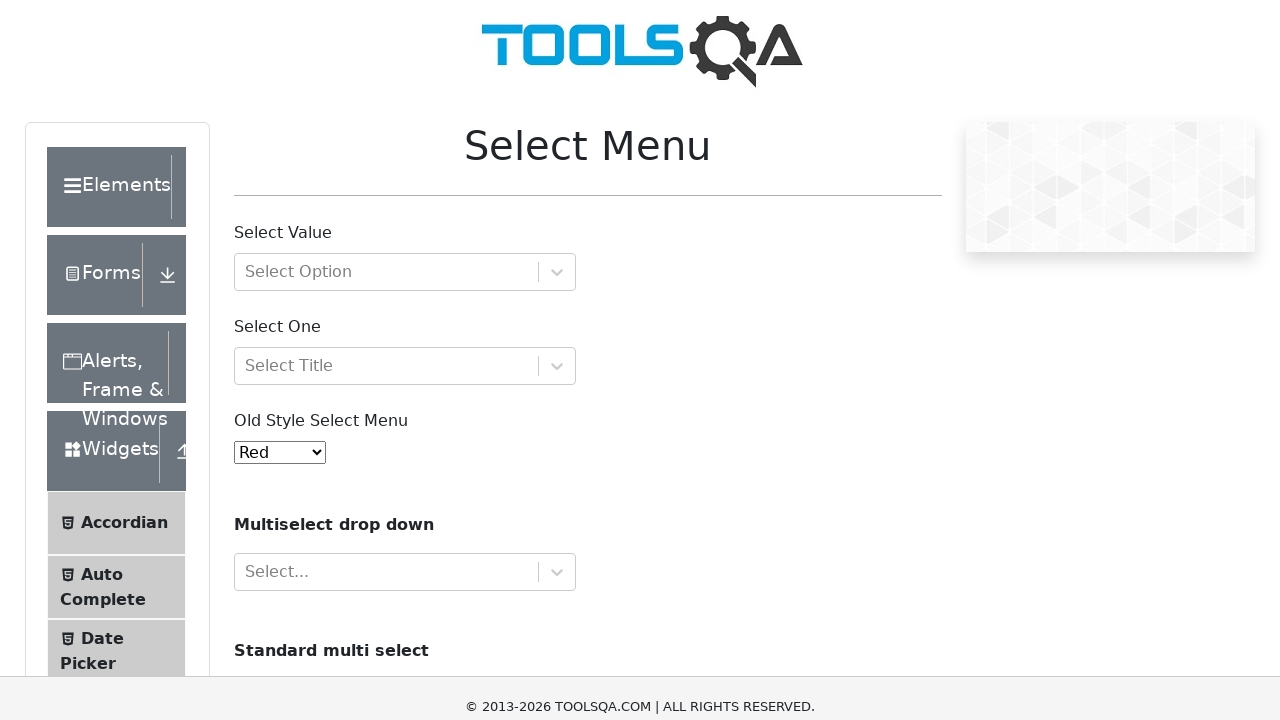

Located the standard multi-select element (#cars)
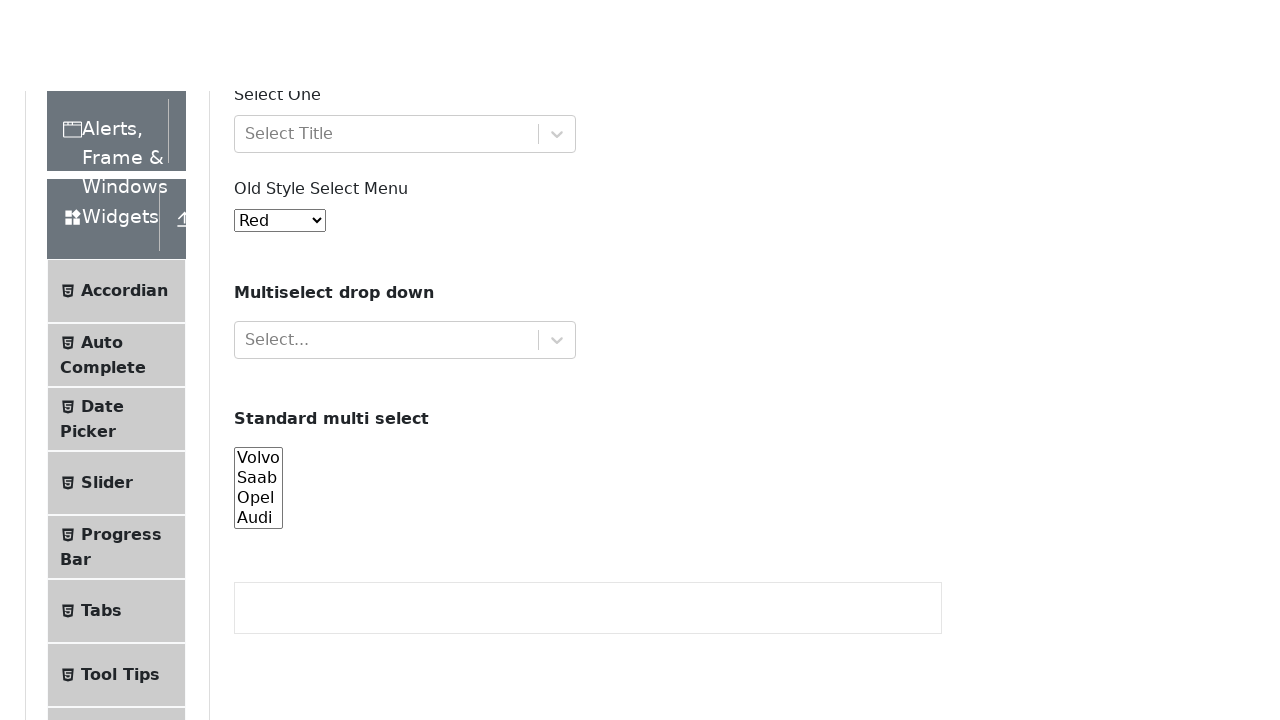

Selected car option 'volvo' from the multi-select dropdown on #cars
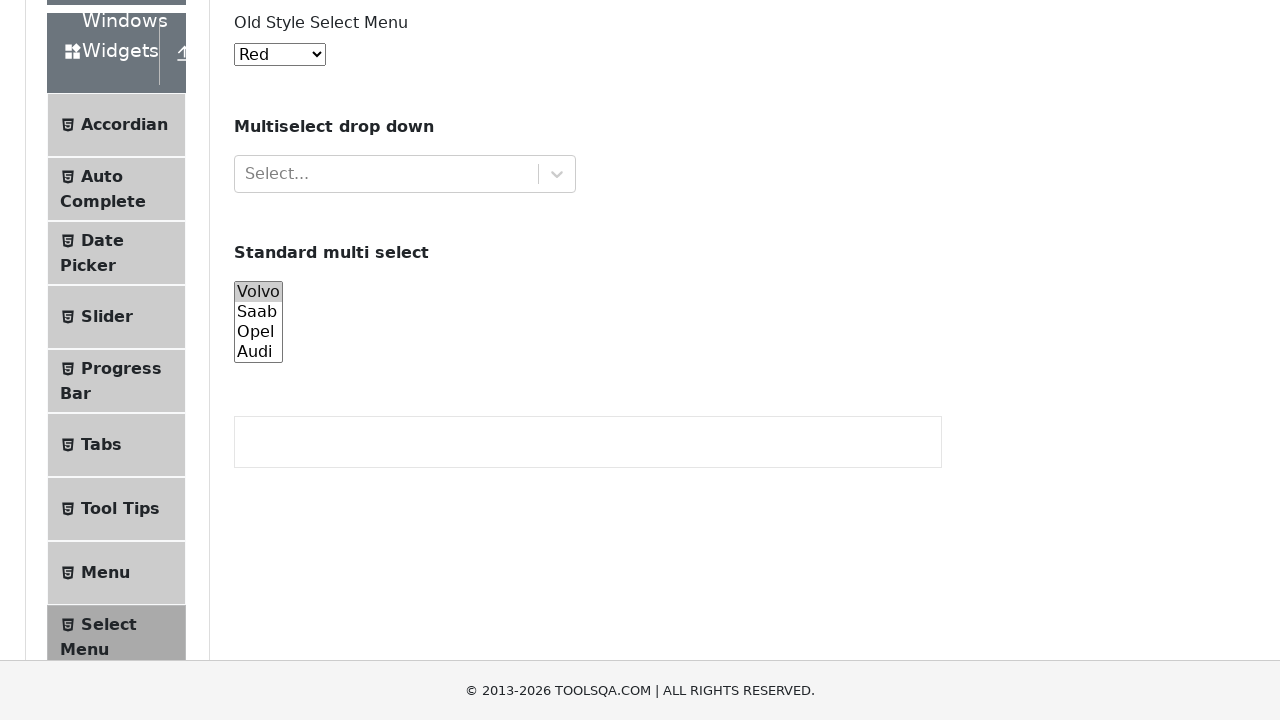

Selected car option 'saab' from the multi-select dropdown on #cars
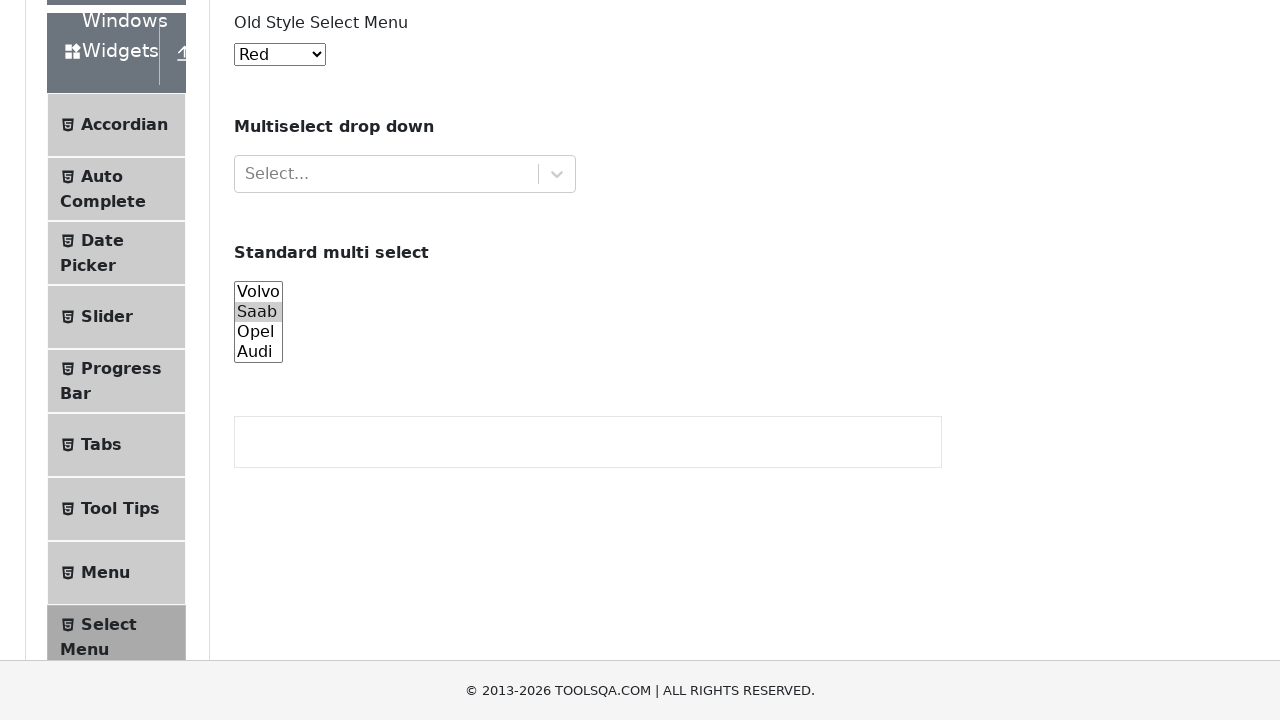

Selected car option 'opel' from the multi-select dropdown on #cars
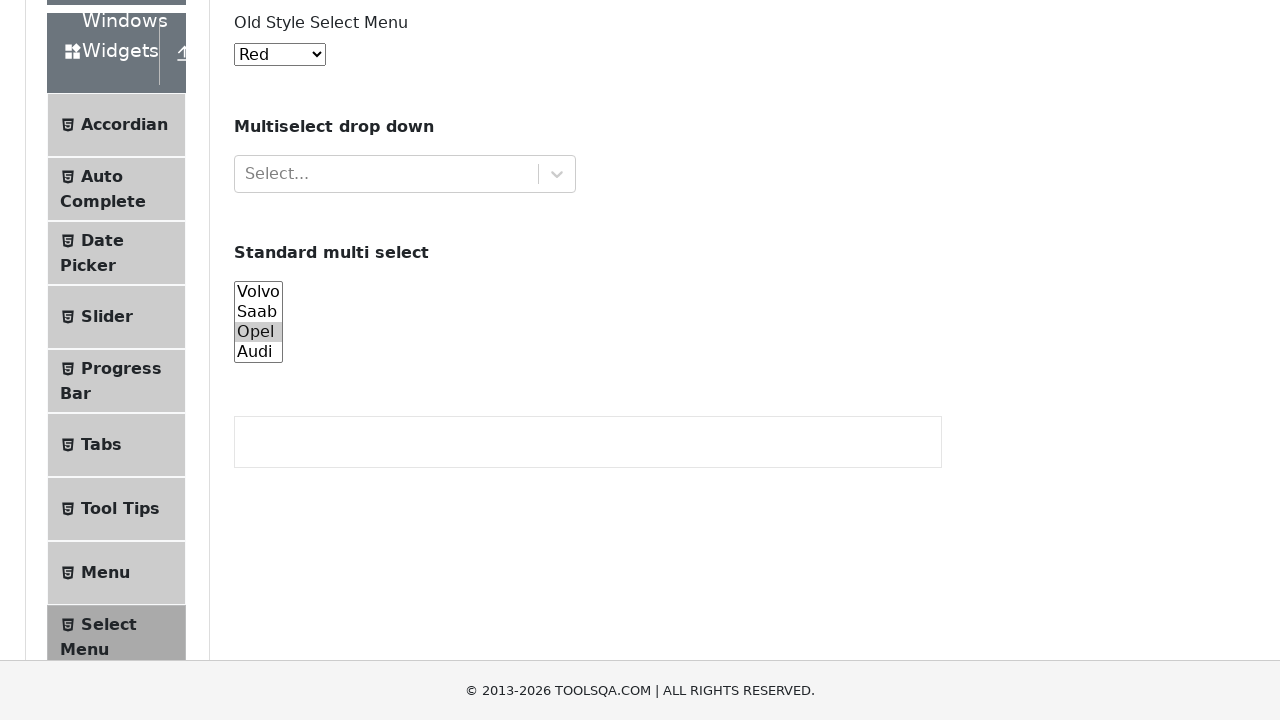

Selected car option 'audi' from the multi-select dropdown on #cars
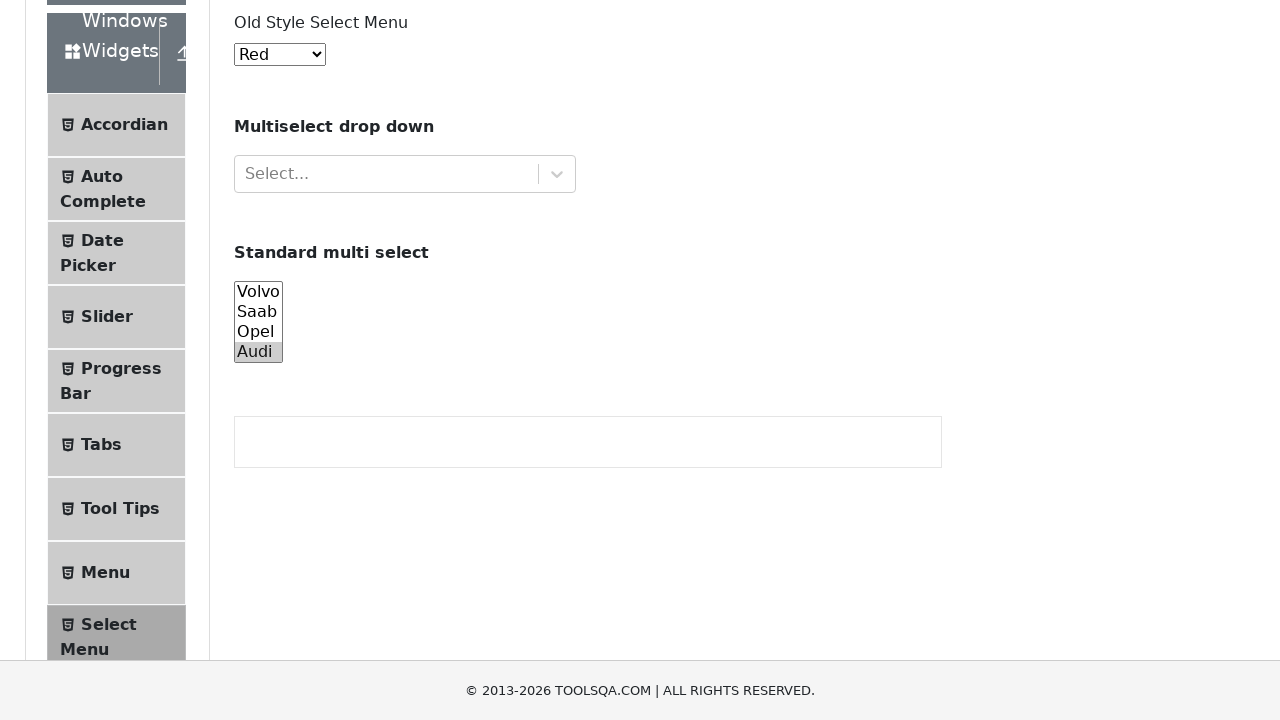

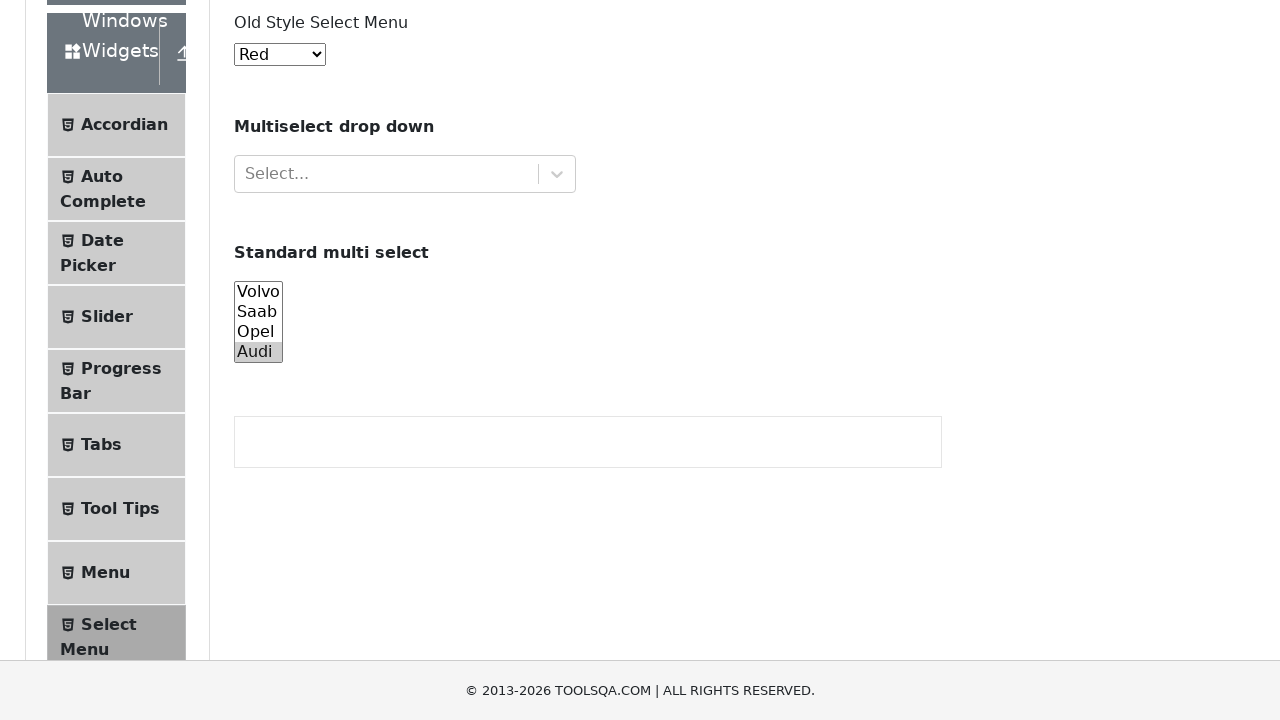